Tests radio button functionality by clicking through three different radio button options on a practice page

Starting URL: https://rahulshettyacademy.com/AutomationPractice/

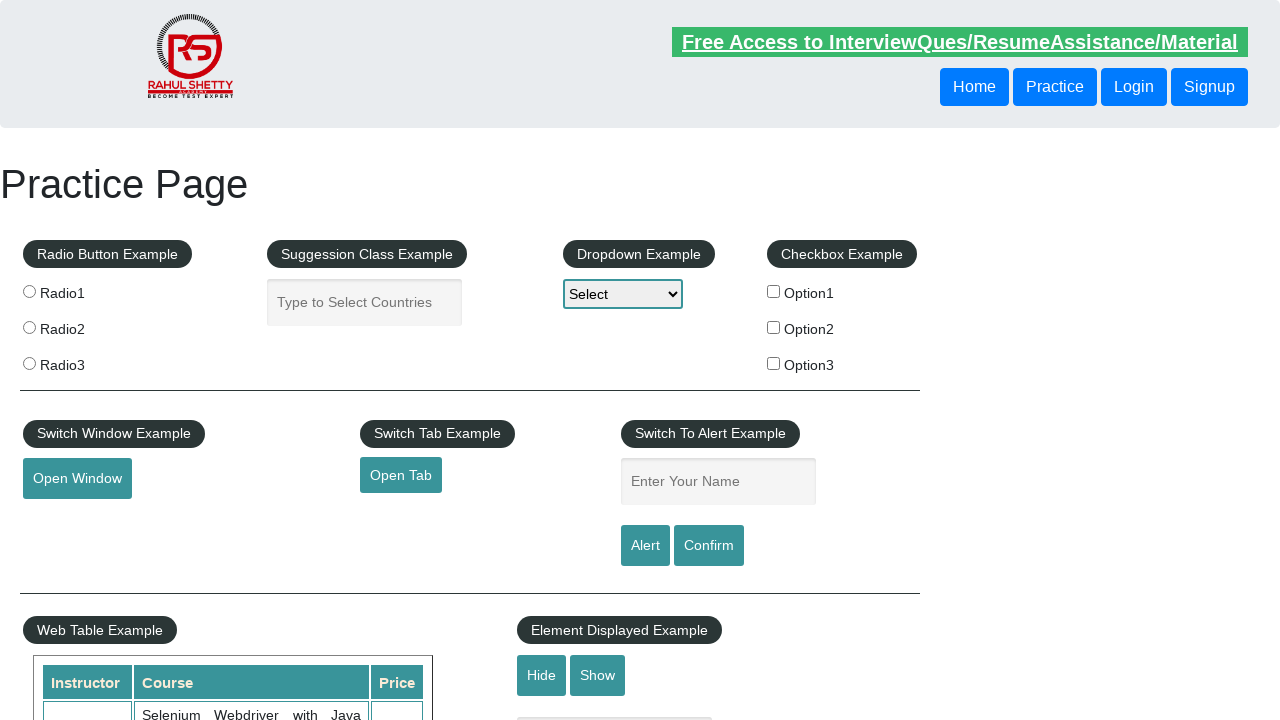

Clicked first radio button (radio1) at (29, 291) on input[value='radio1']
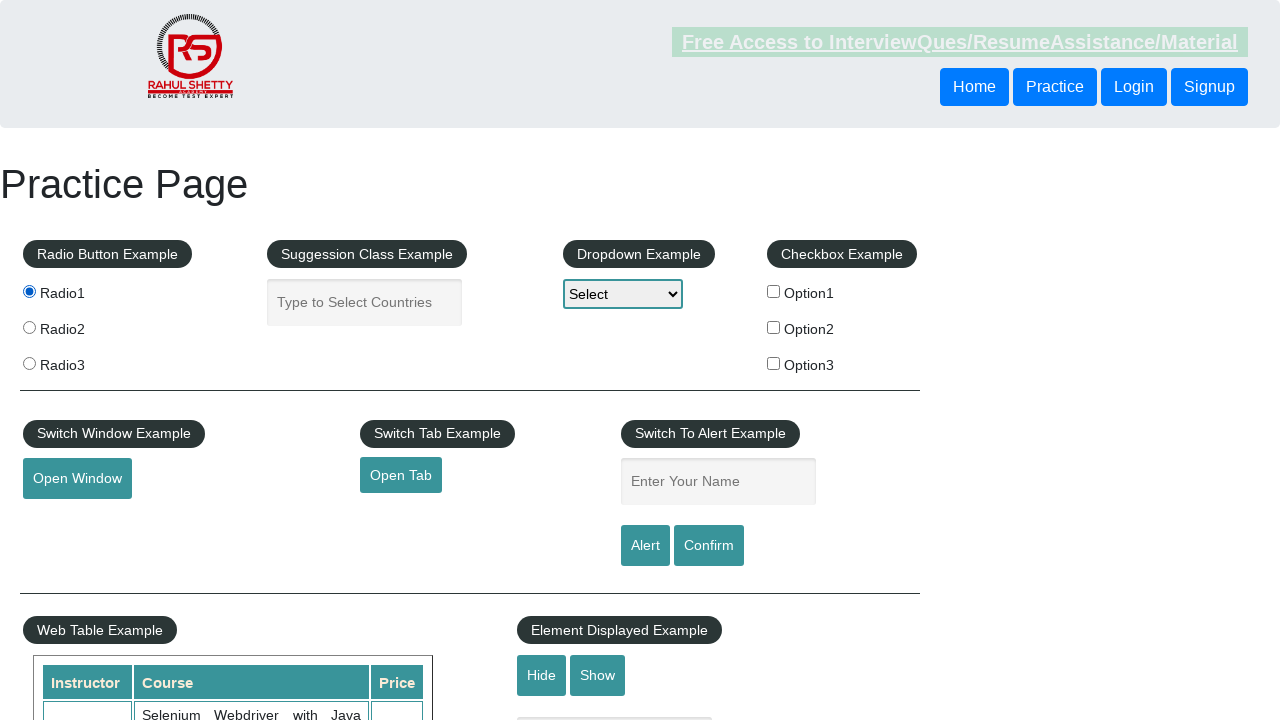

Clicked second radio button (radio2) at (29, 327) on input[value='radio2']
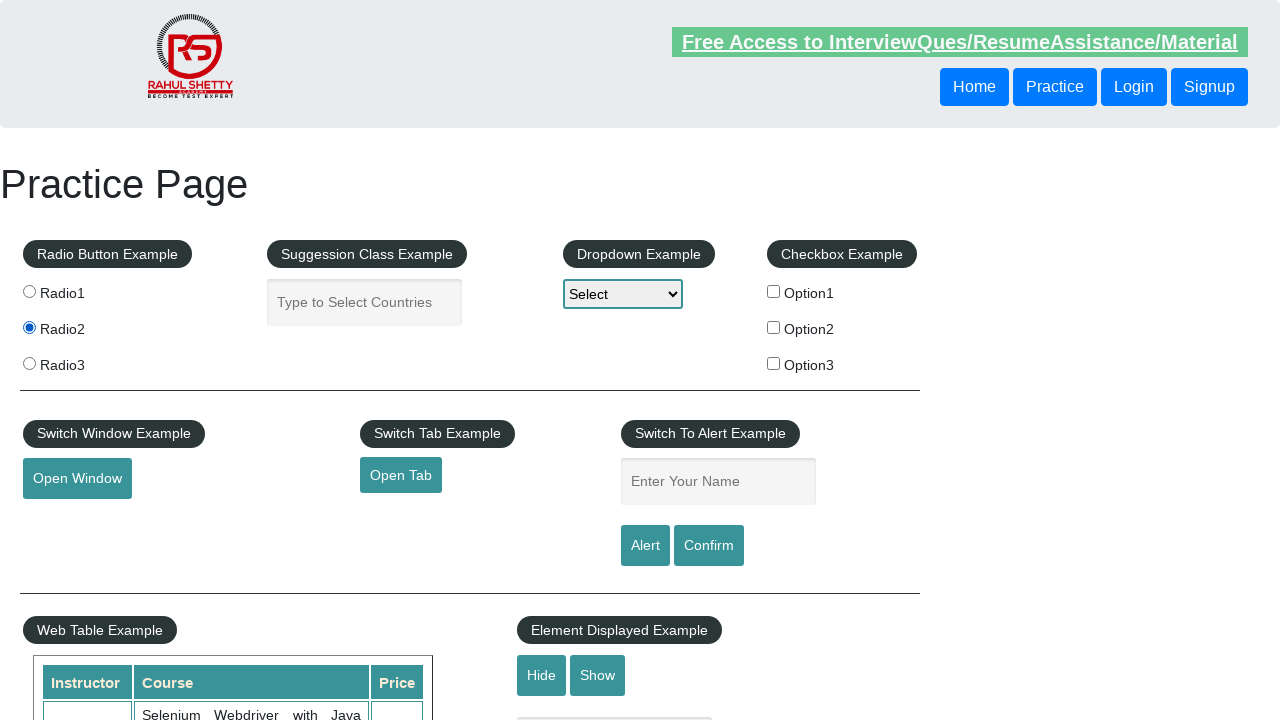

Clicked third radio button (radio3) at (29, 363) on input[value='radio3']
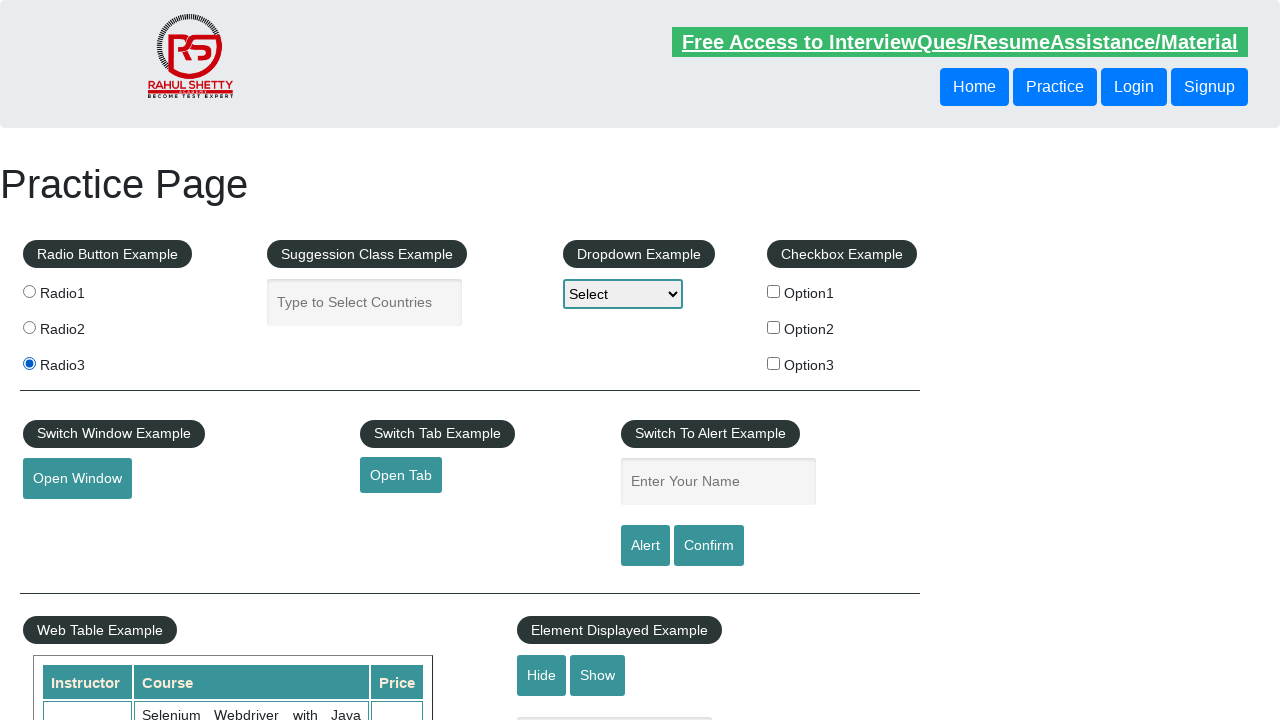

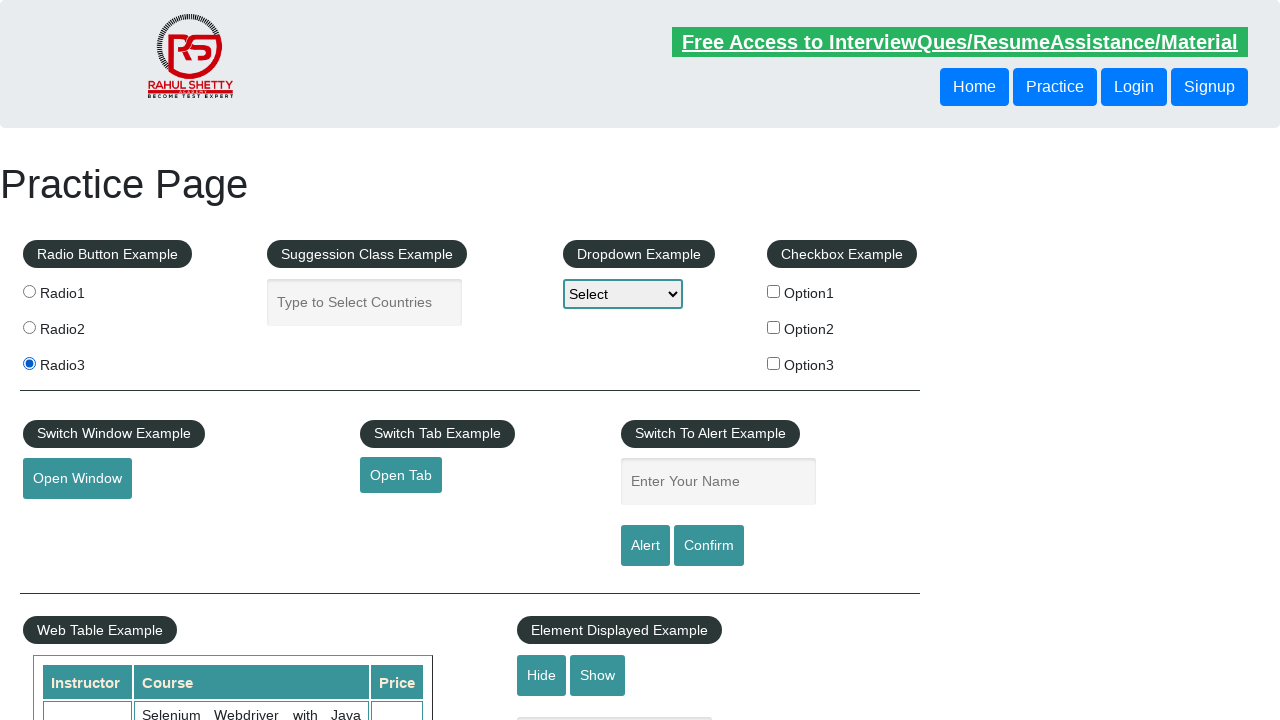